Tests that registration fails when username is too short (less than 3 characters).

Starting URL: https://anatoly-karpovich.github.io/demo-login-form/

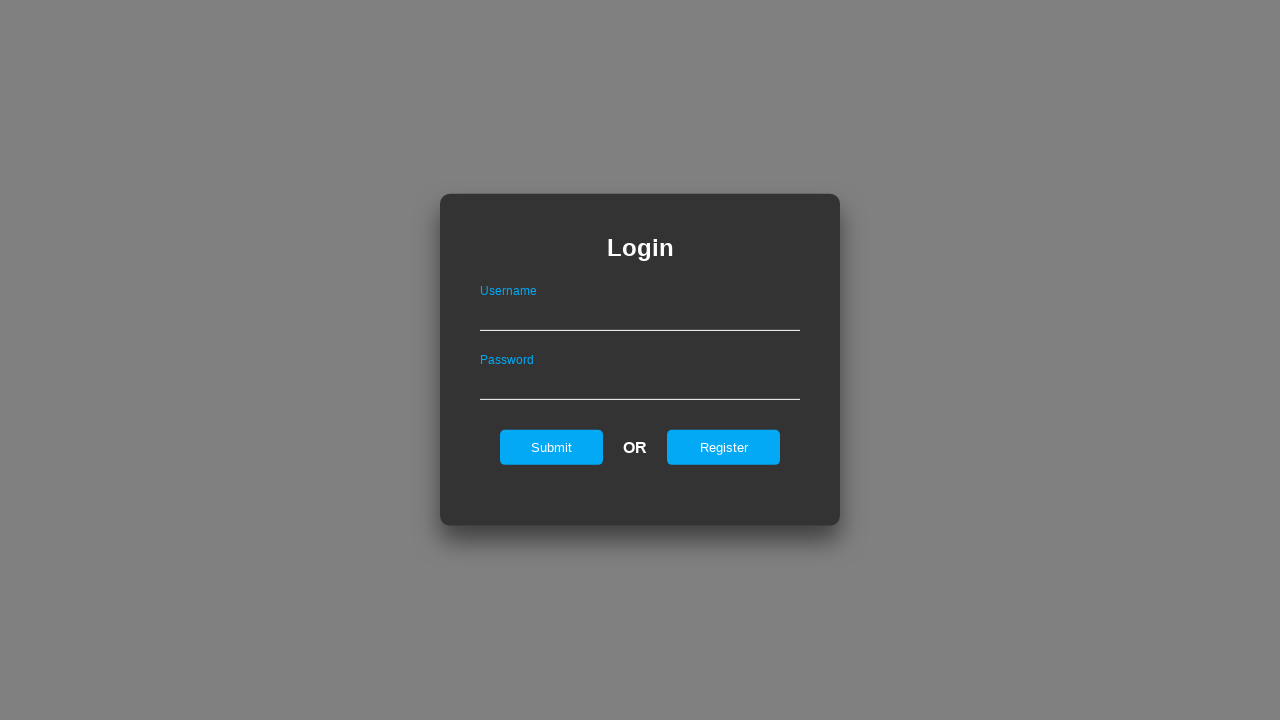

Clicked Register button to navigate to registration page at (724, 447) on xpath=//input[@id="registerOnLogin"]
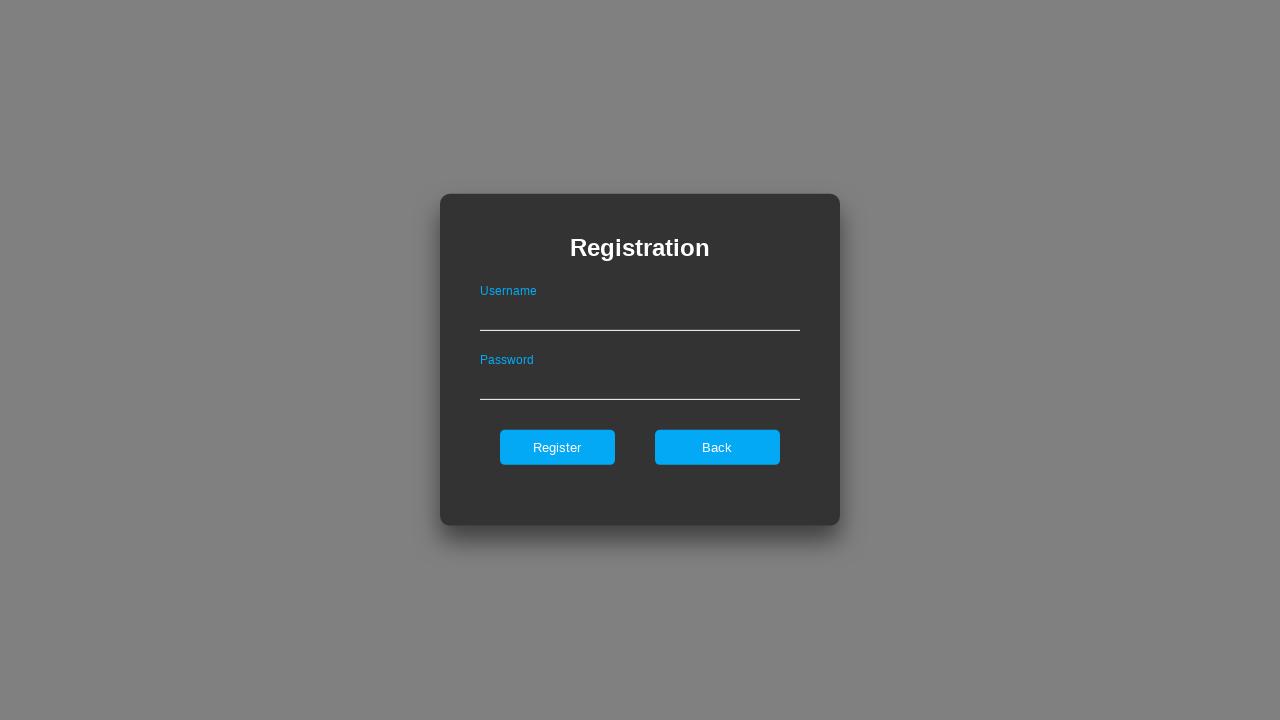

Registration page loaded and form header is visible
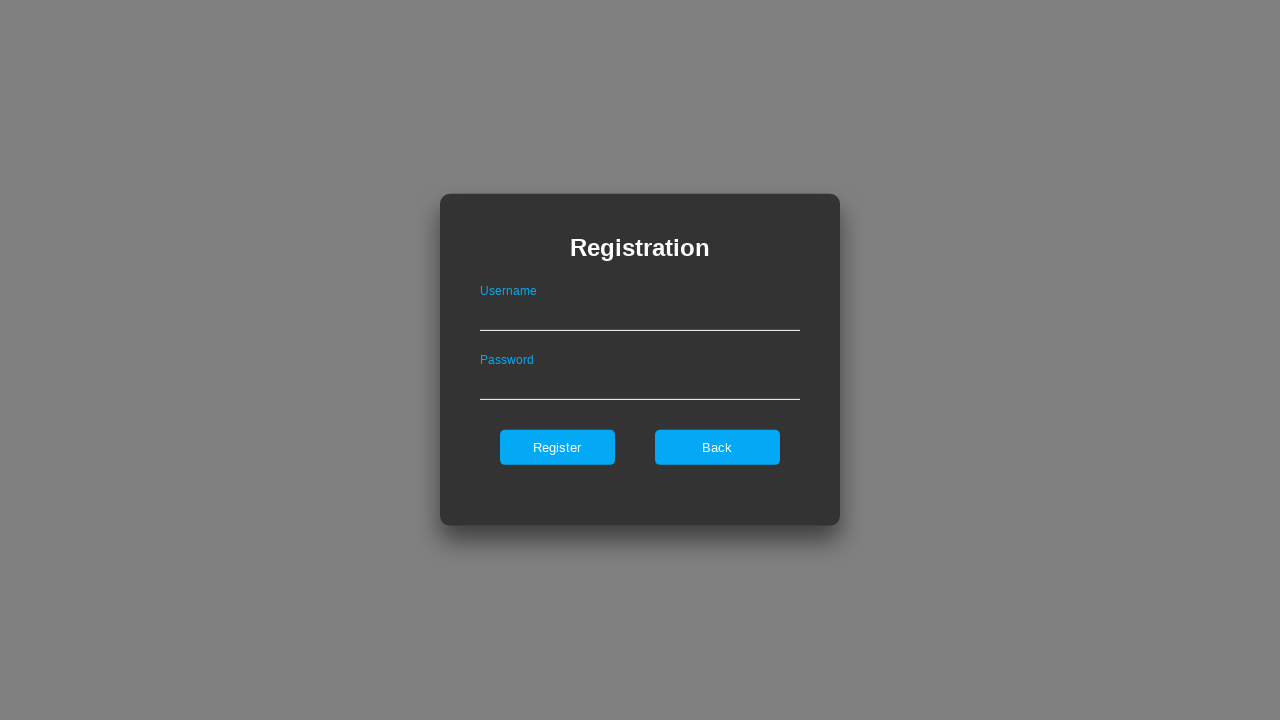

Entered too short username 'AV' (2 characters) in username field on //input[@id="userNameOnRegister"]
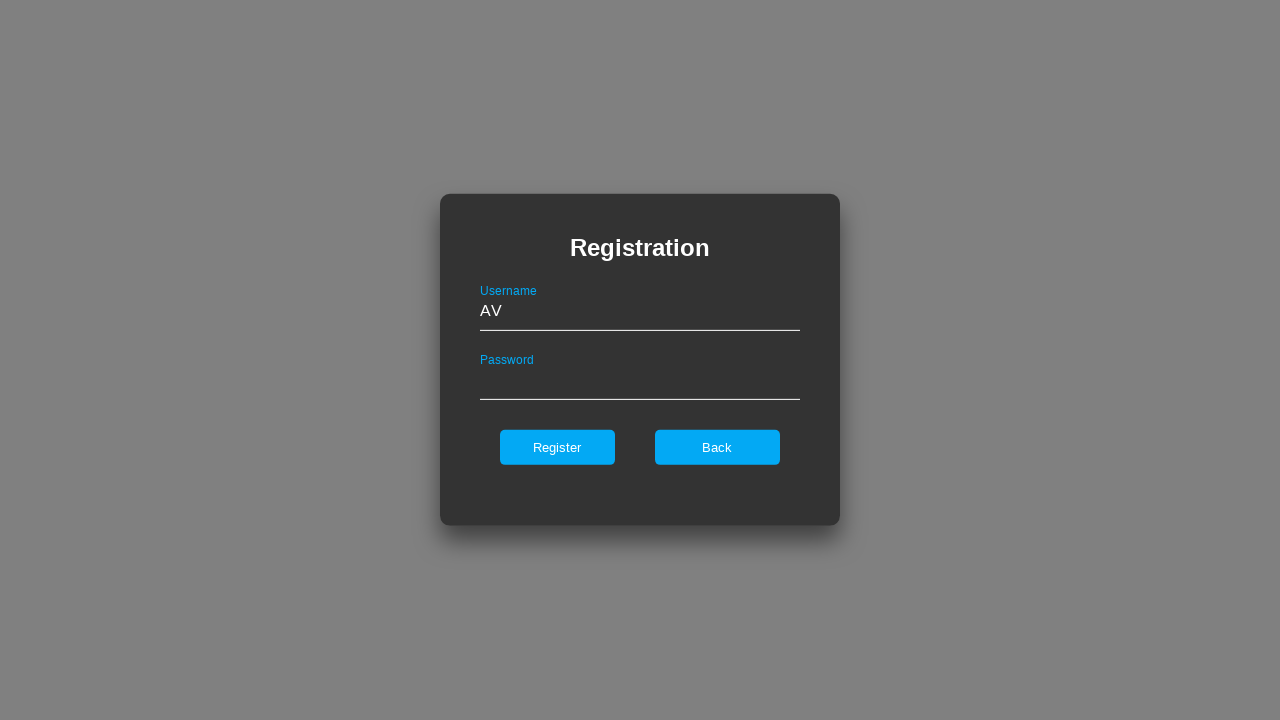

Entered valid password 'strongPass' in password field on //input[@id="passwordOnRegister"]
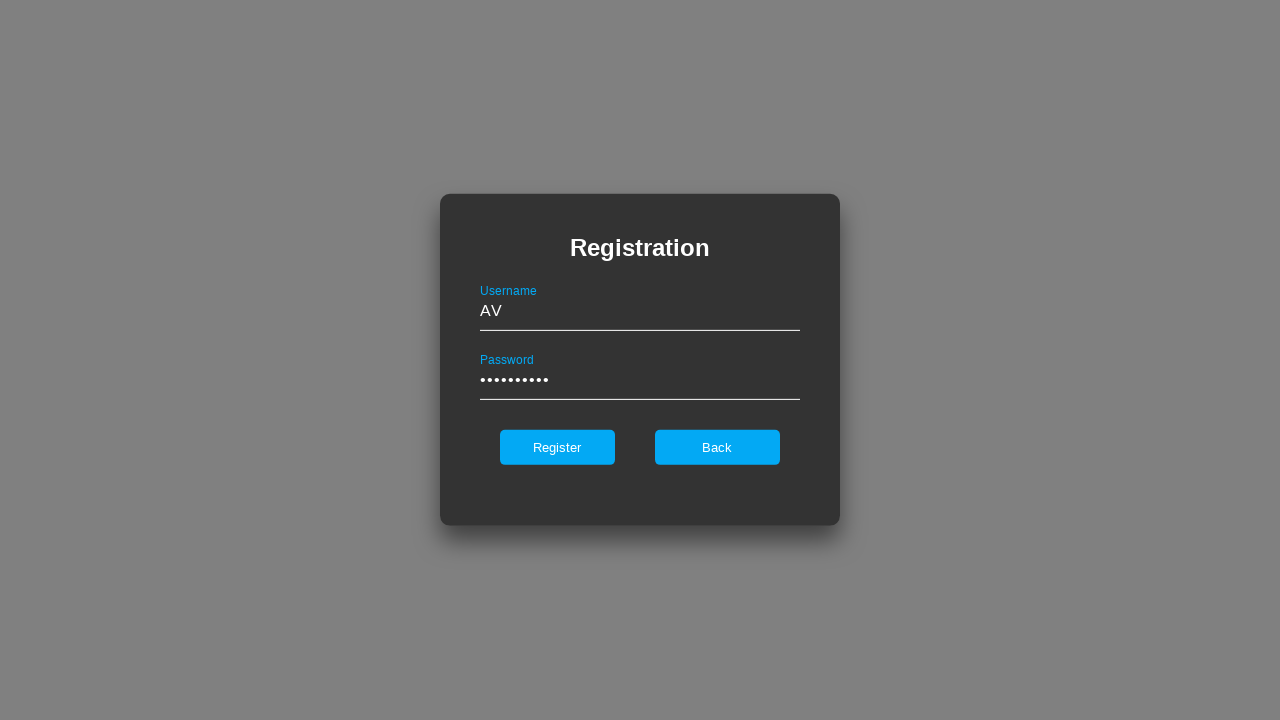

Clicked Register submit button at (557, 447) on xpath=//input[@id="register"]
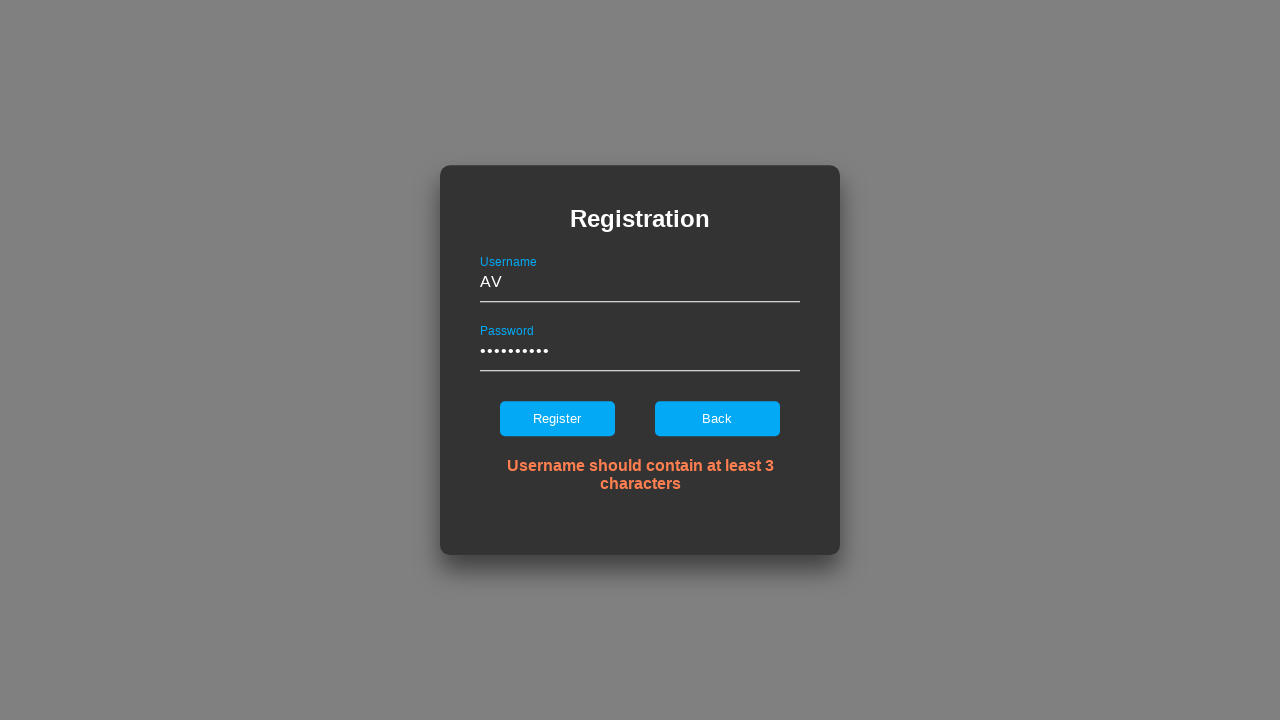

Error message appeared confirming registration failed due to short username
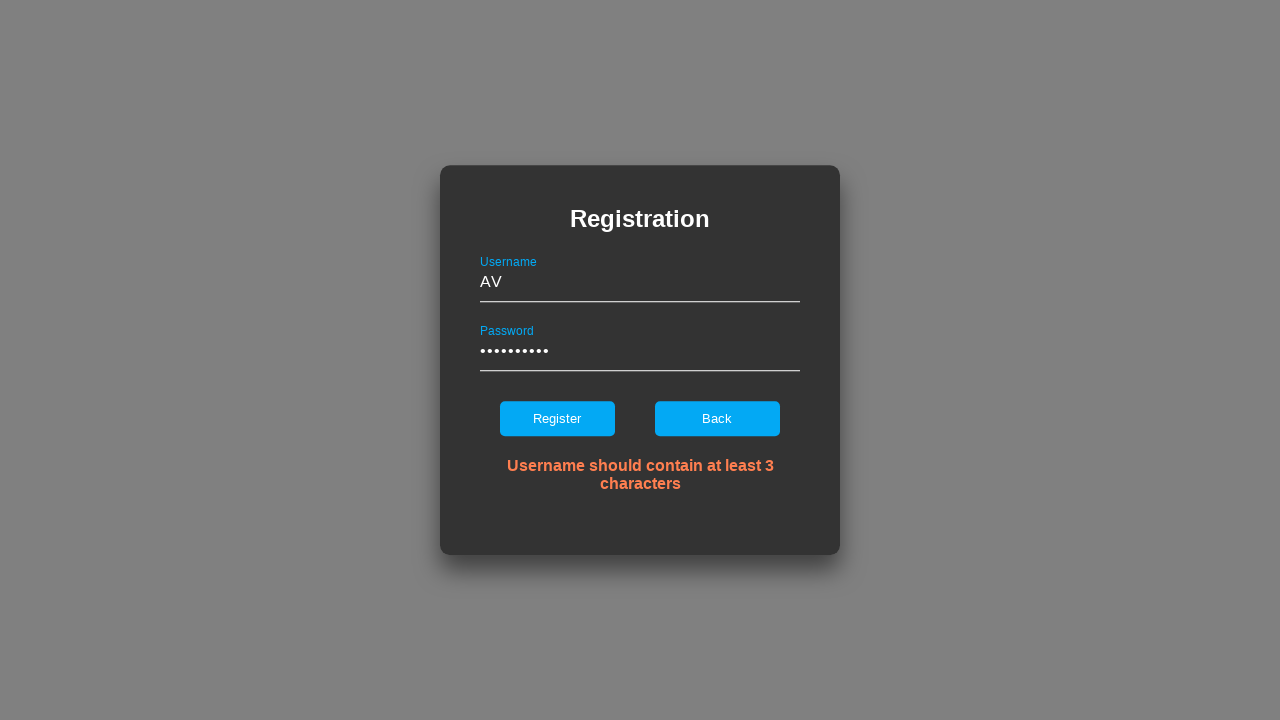

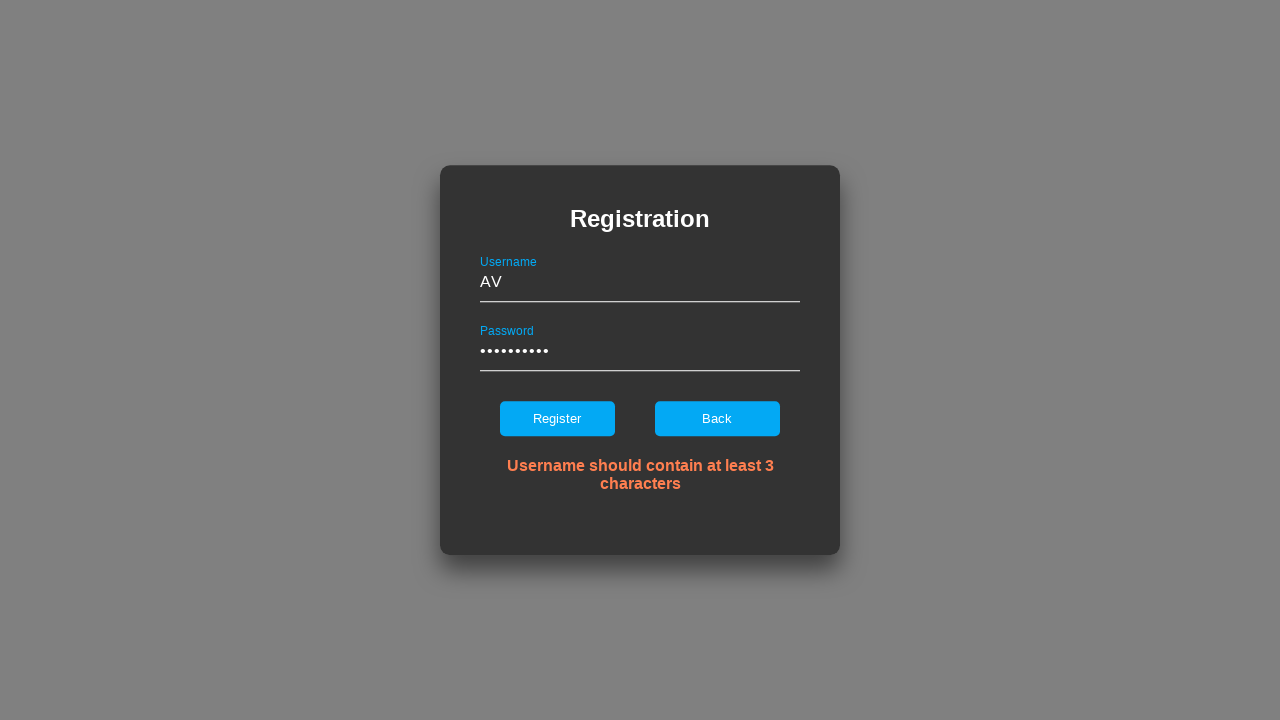